Tests iframe handling by filling a text input inside a single iframe, then clicking to navigate to nested iframes section and filling a text input inside a nested iframe (iframe within iframe).

Starting URL: https://demo.automationtesting.in/Frames.html

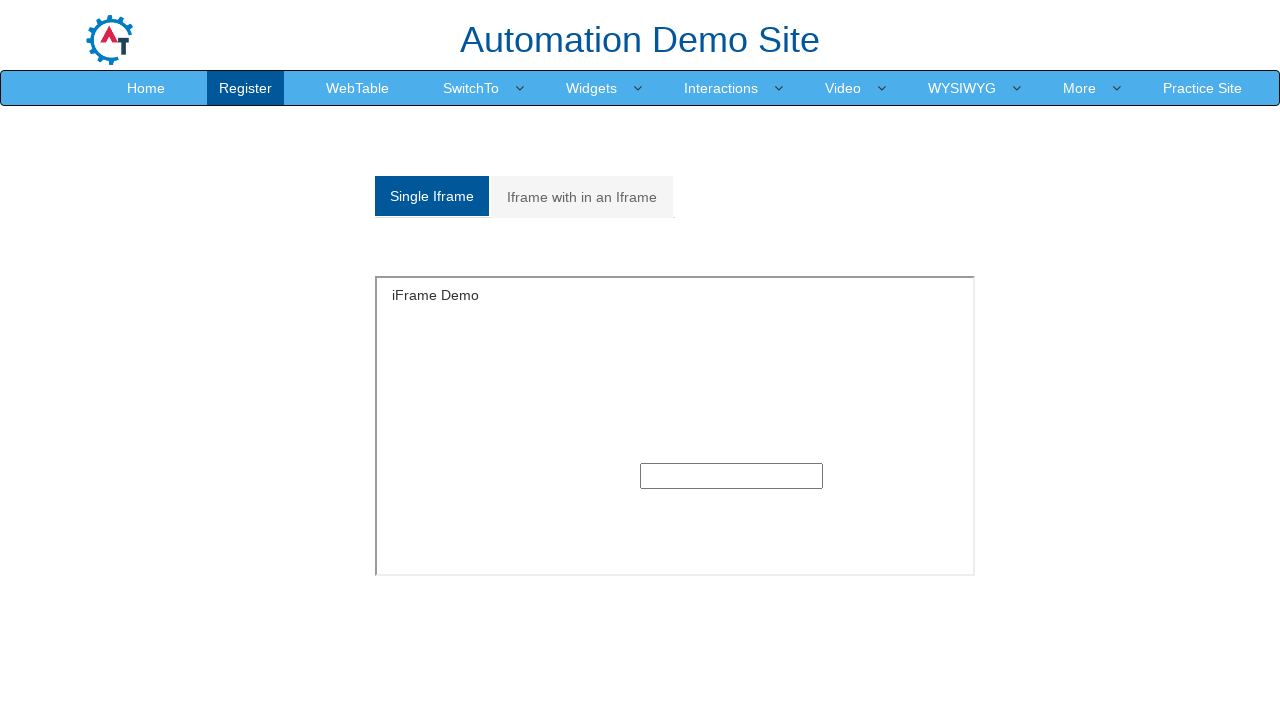

Filled text input inside single iframe with 'checkone' on xpath=//iframe[@id='singleframe'] >> internal:control=enter-frame >> xpath=//inp
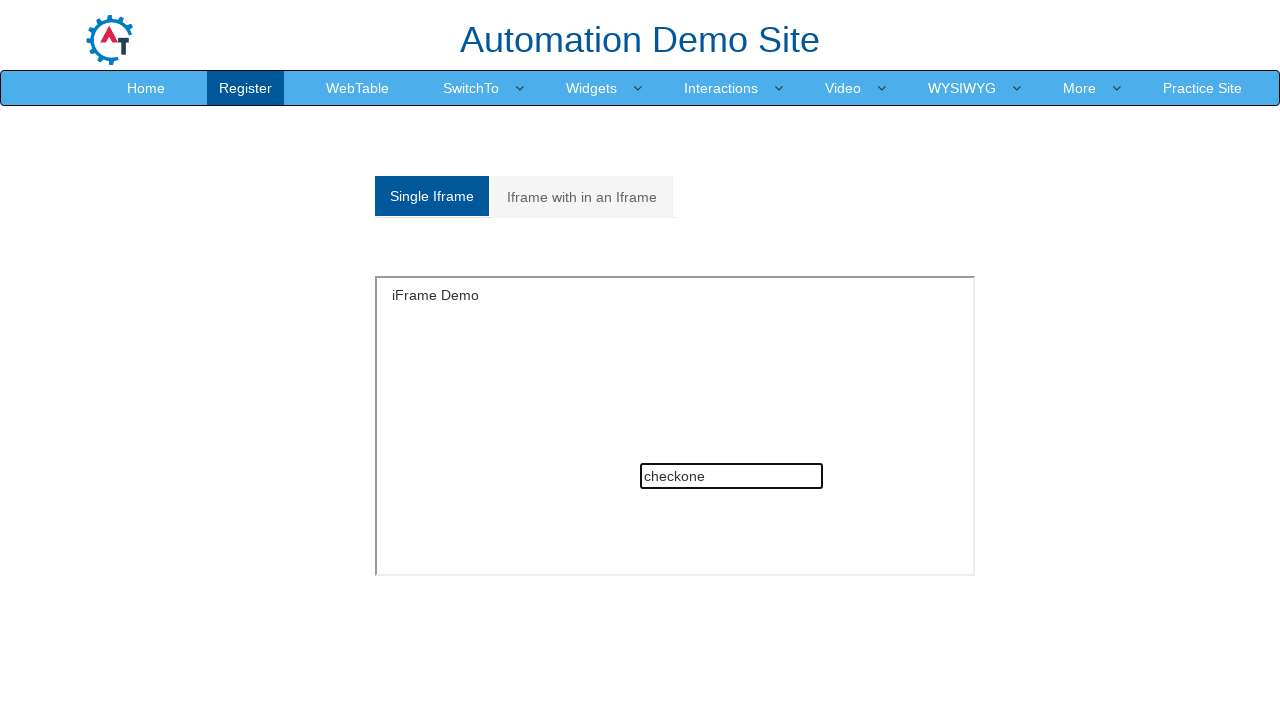

Clicked on 'Iframe with in an Iframe' tab to navigate to nested iframes section at (582, 197) on xpath=//a[text()='Iframe with in an Iframe']
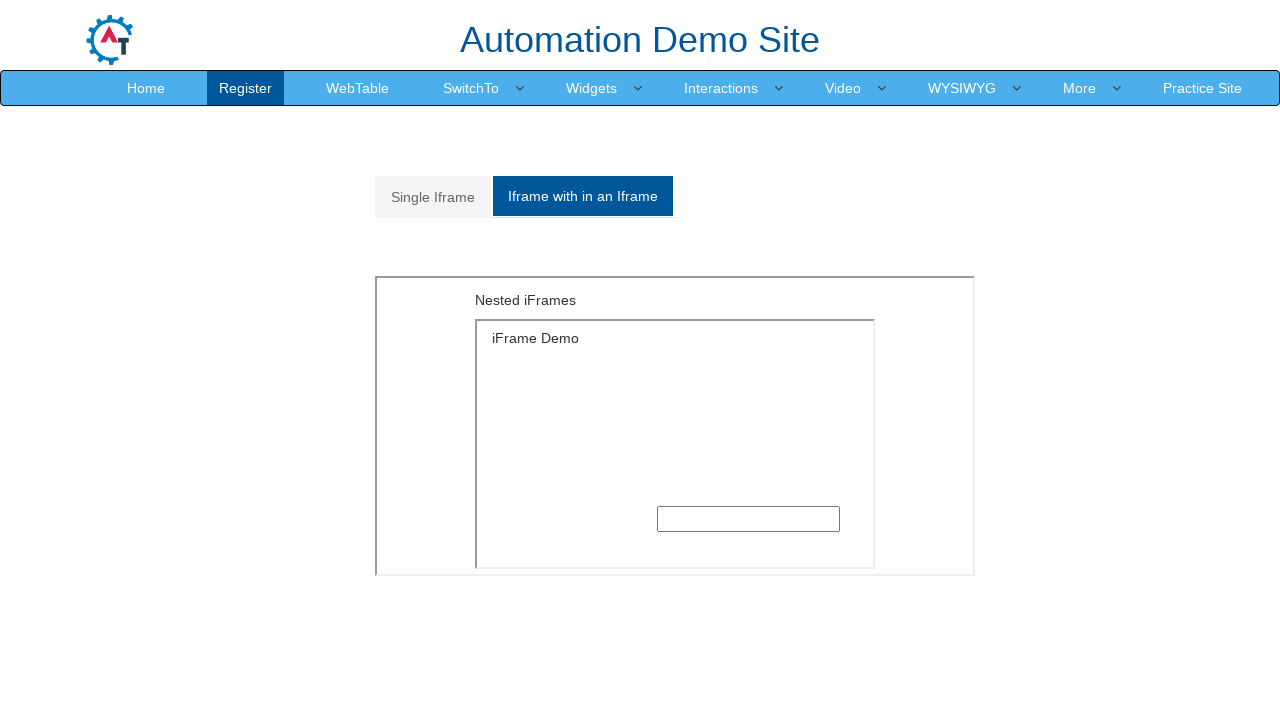

Filled text input inside nested iframe (iframe within iframe) with 'checksecond' on xpath=//iframe[@src='MultipleFrames.html'] >> internal:control=enter-frame >> xp
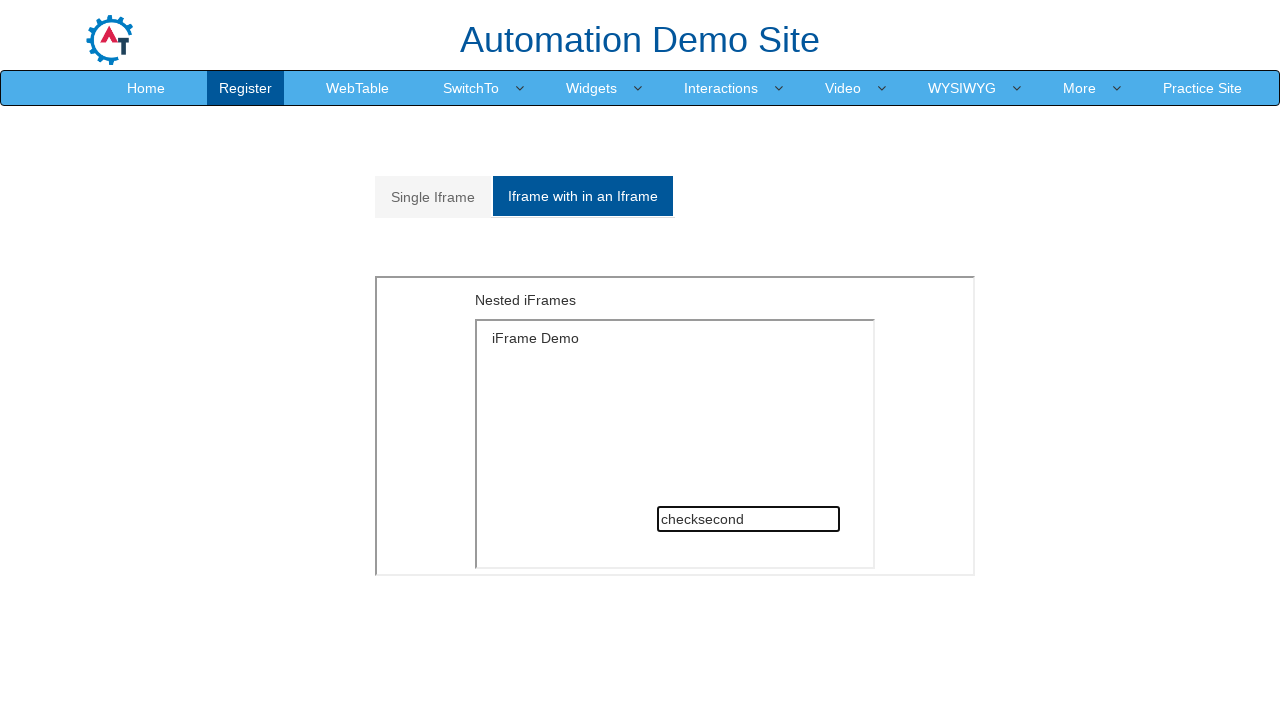

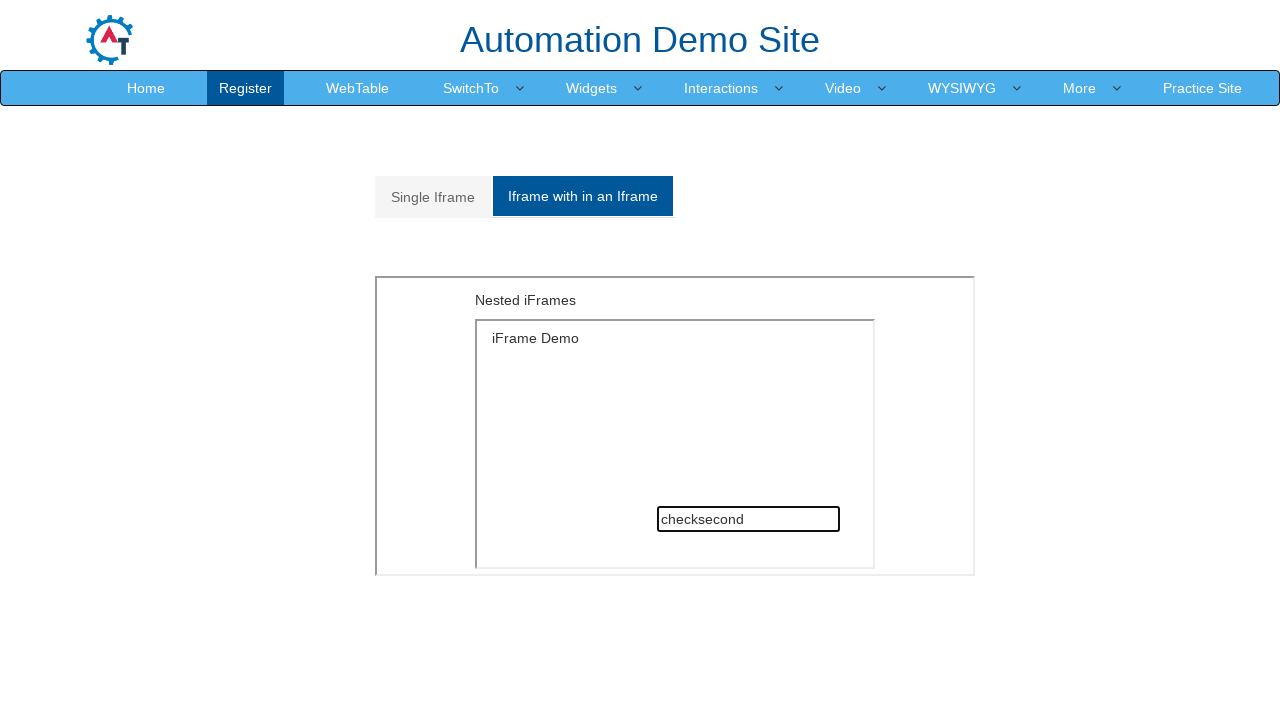